Navigates to OSChina blog page with Chrome configured to not load images

Starting URL: https://www.oschina.net/blog

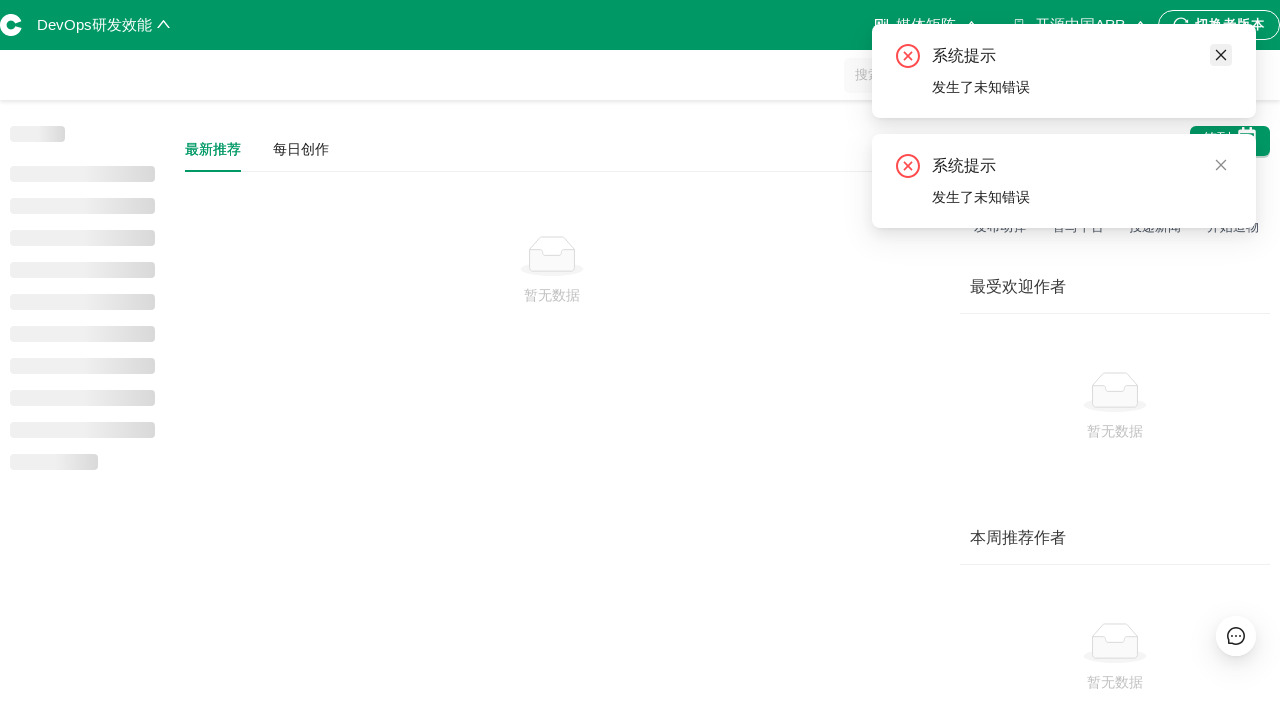

OSChina blog page loaded with network idle state reached
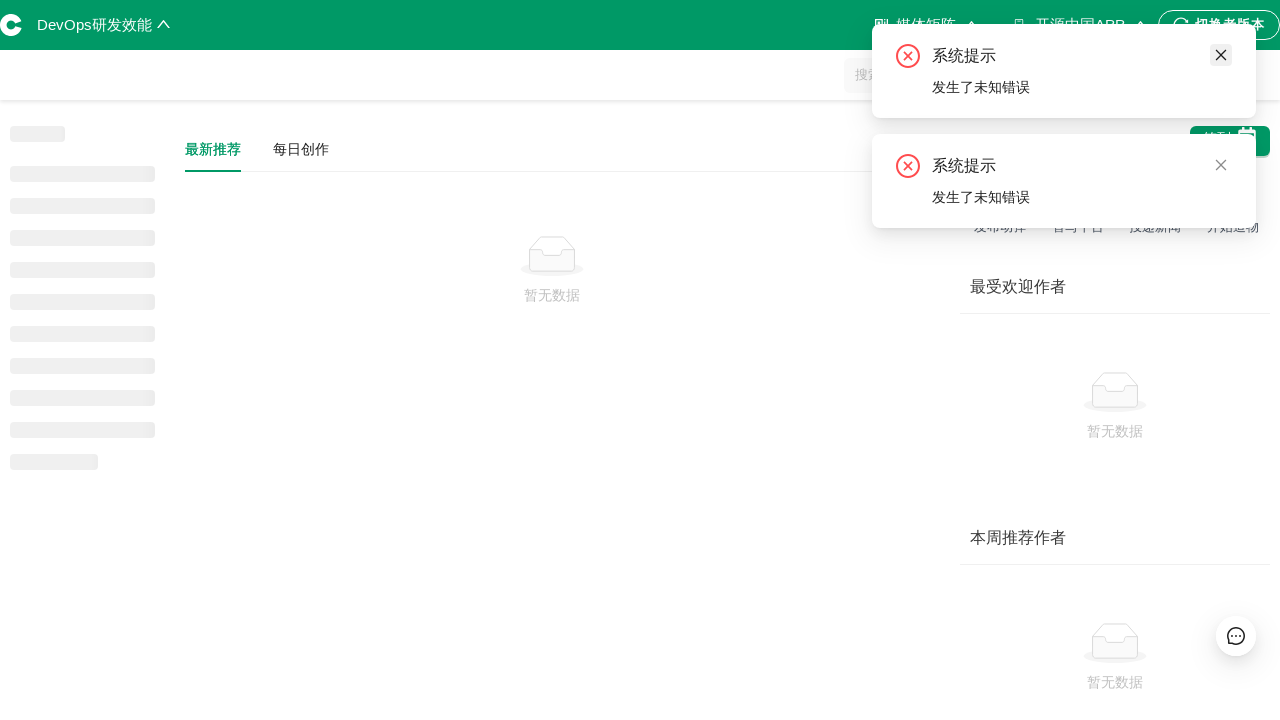

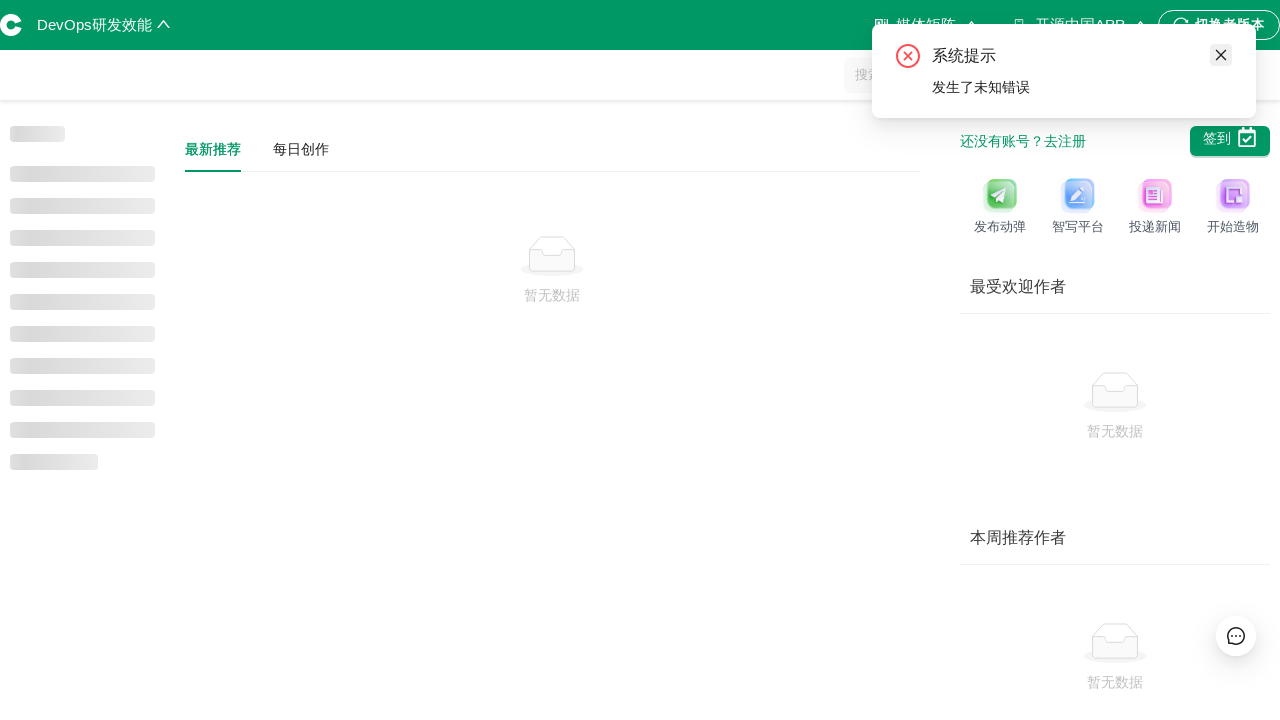